Tests the passenger selector dropdown by clicking to open it, incrementing the passenger count 9 times using the add button, which triggers an alert that is then accepted.

Starting URL: https://rahulshettyacademy.com/dropdownsPractise/

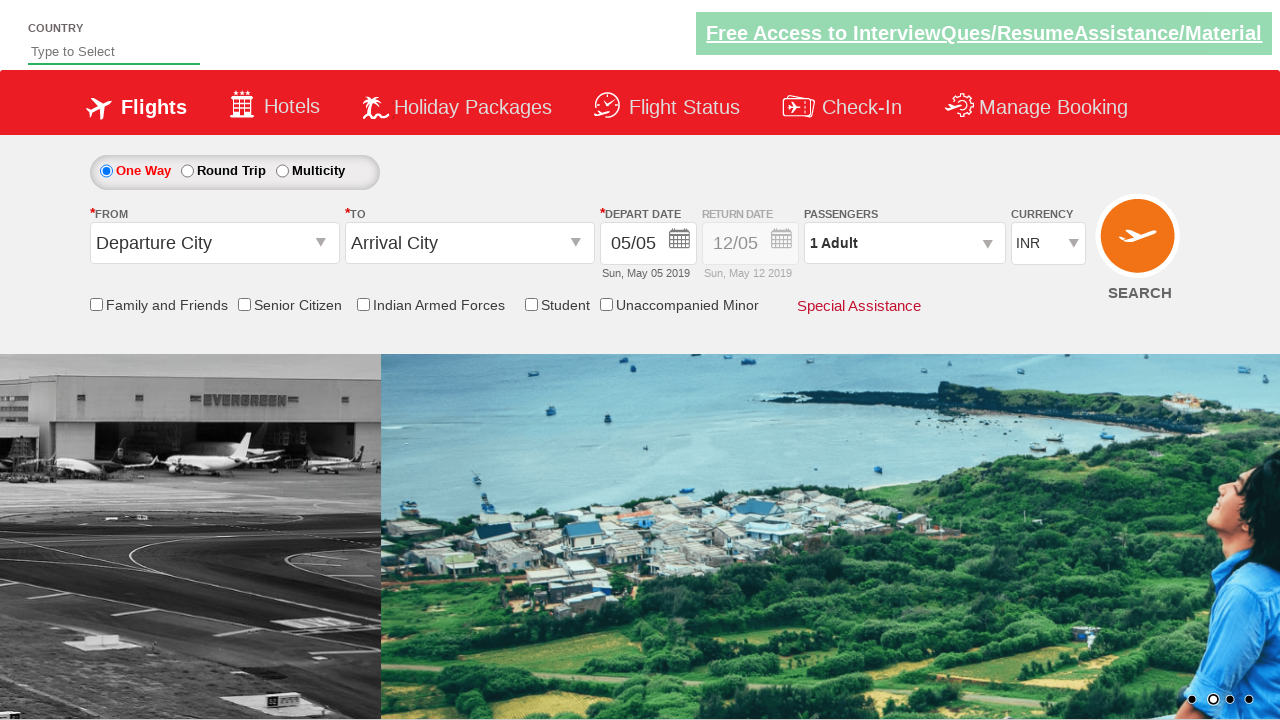

Clicked passenger selector dropdown to open it at (904, 243) on xpath=//div[@id='divpaxinfo']
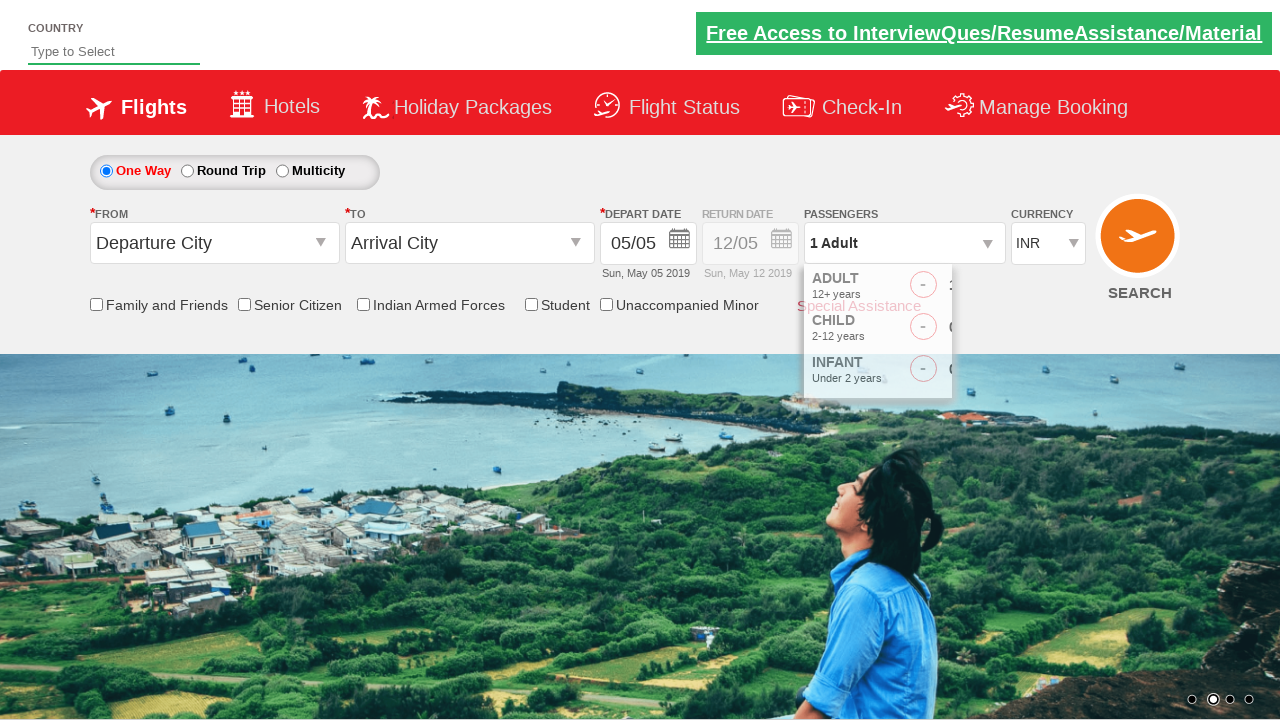

Waited for dropdown to become visible
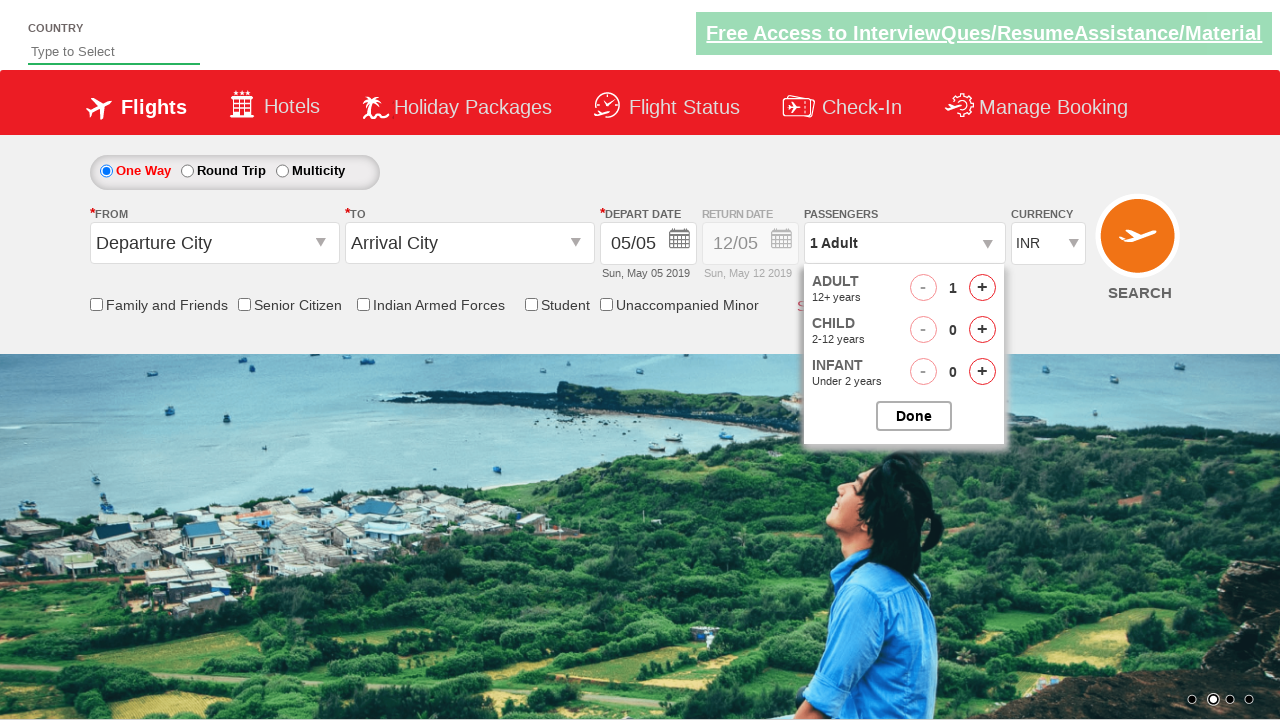

Clicked add passenger button (iteration 1/9) at (982, 288) on (//span[@class='pax-add pax-enabled'])[1]
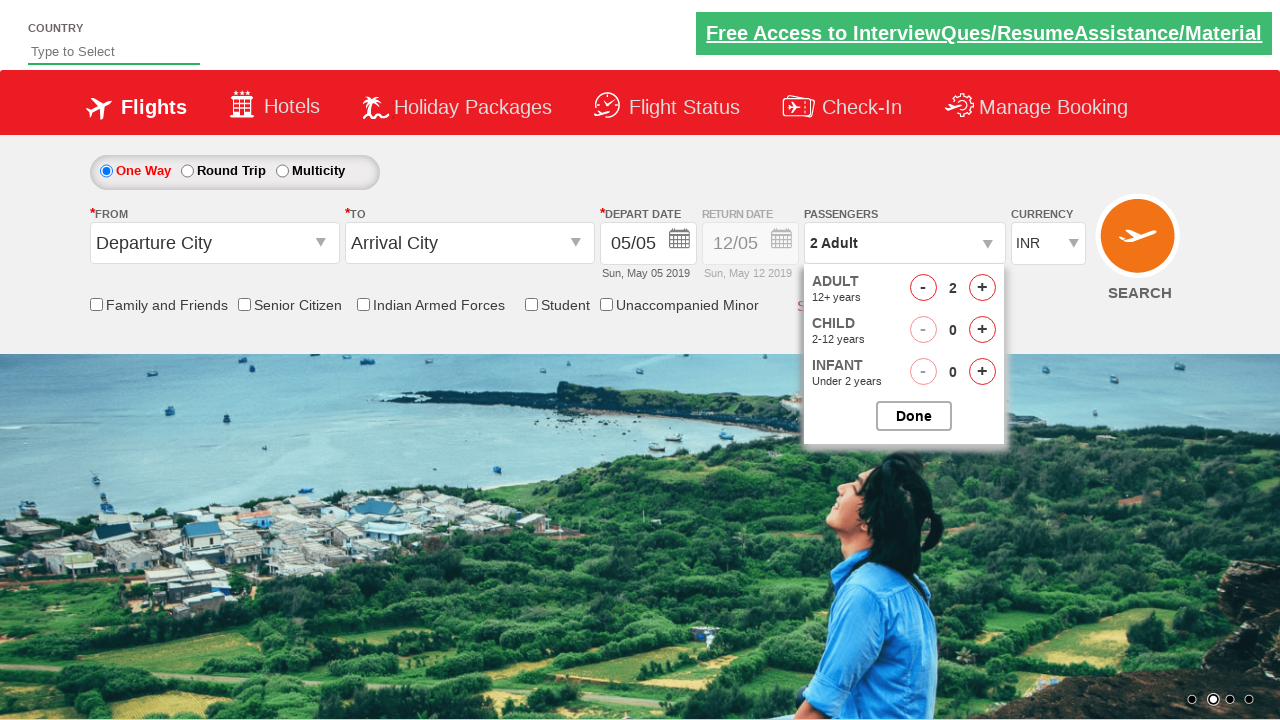

Clicked add passenger button (iteration 2/9) at (923, 288) on (//span[@class='pax-add pax-enabled'])[1]
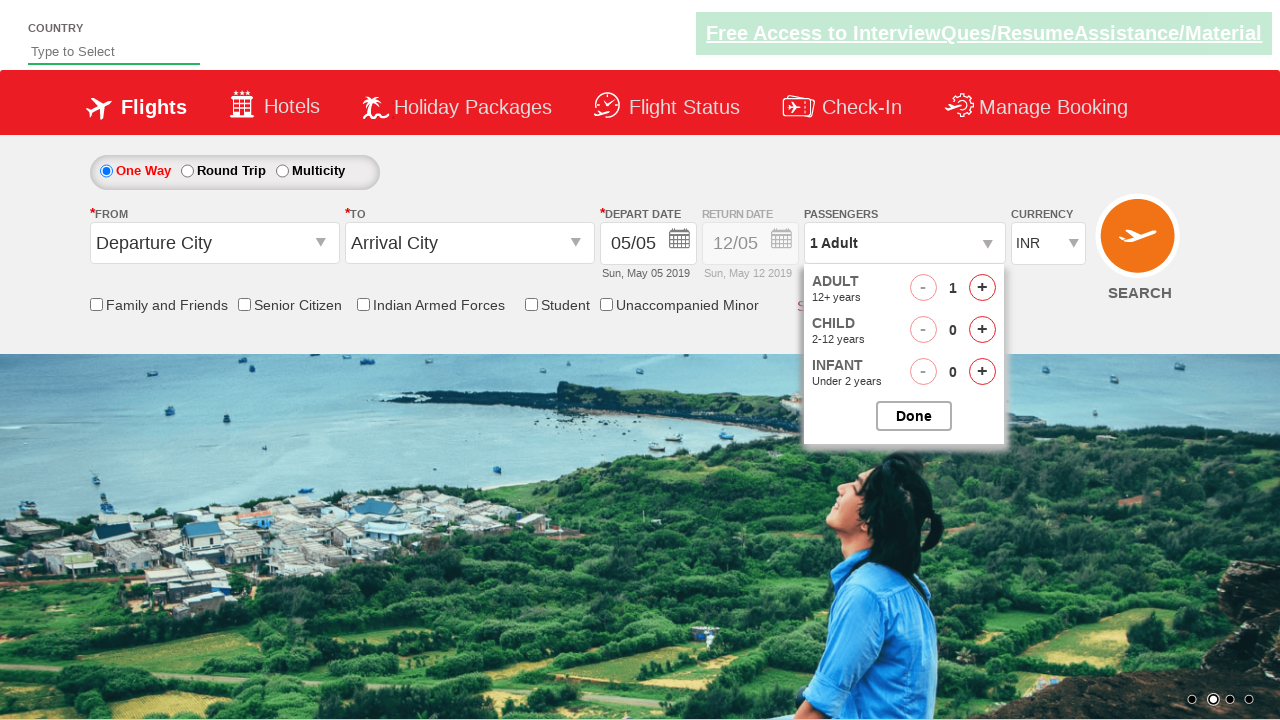

Clicked add passenger button (iteration 3/9) at (982, 288) on (//span[@class='pax-add pax-enabled'])[1]
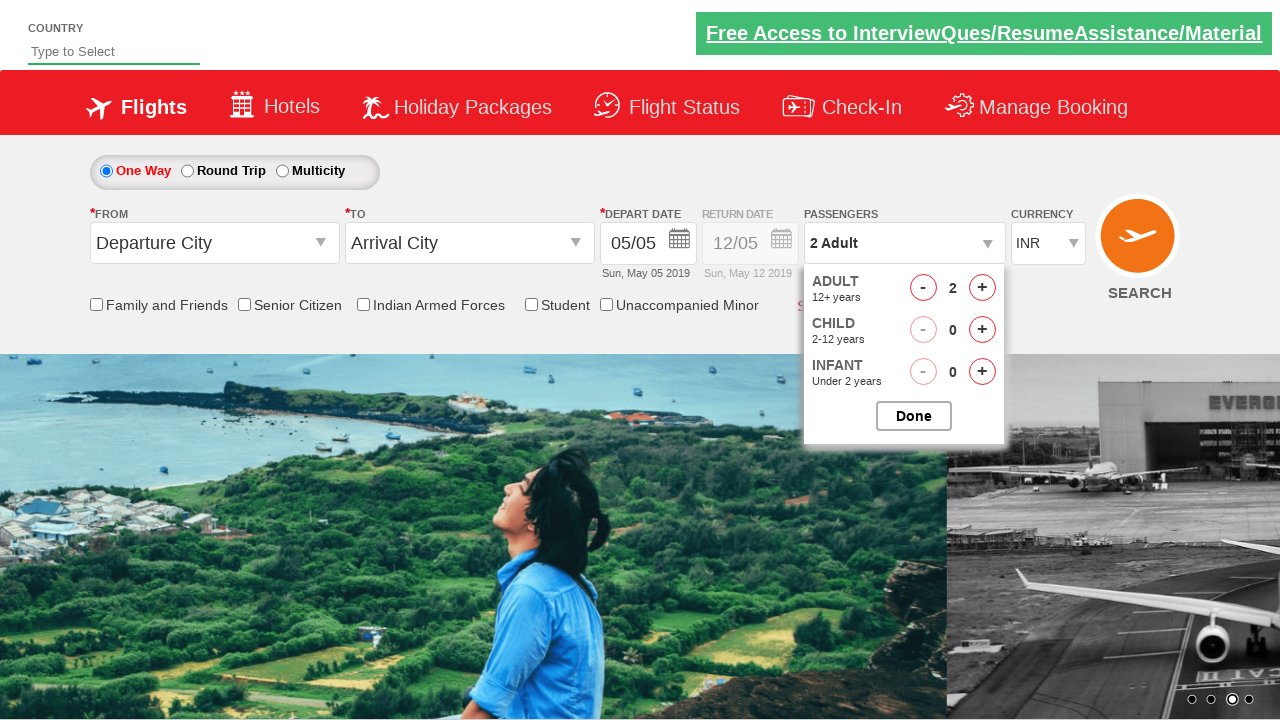

Clicked add passenger button (iteration 4/9) at (923, 288) on (//span[@class='pax-add pax-enabled'])[1]
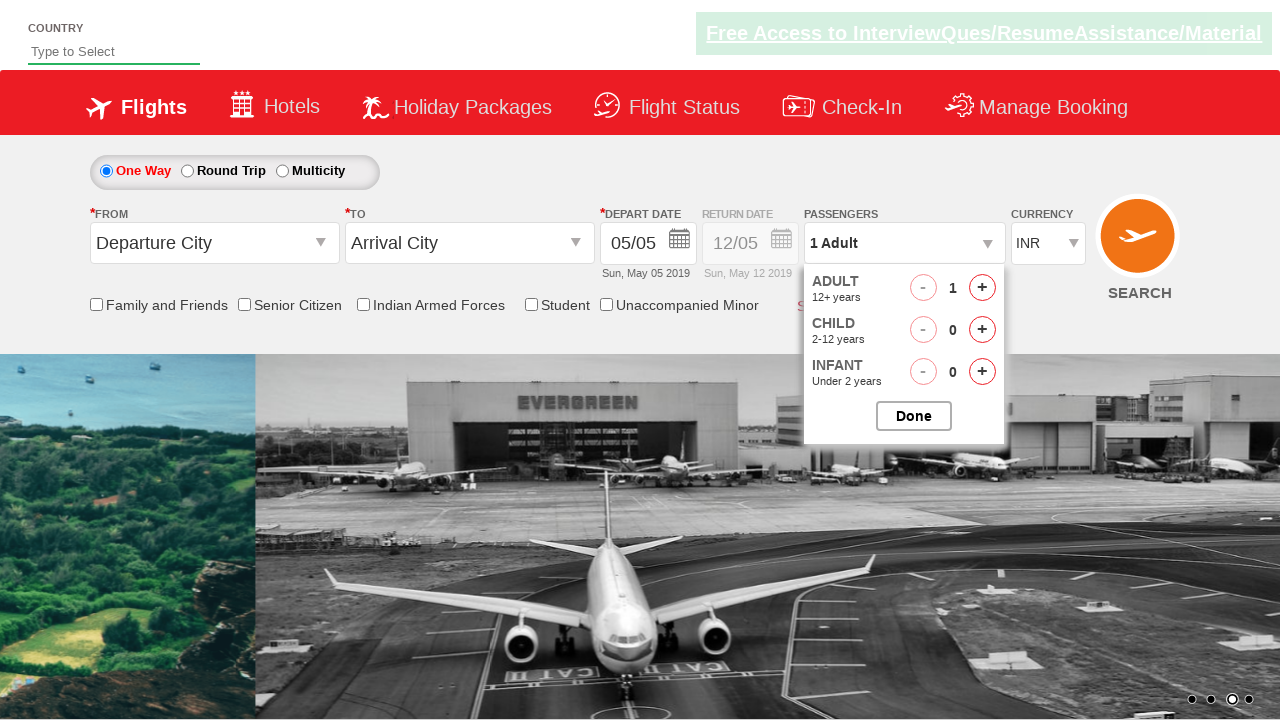

Clicked add passenger button (iteration 5/9) at (982, 288) on (//span[@class='pax-add pax-enabled'])[1]
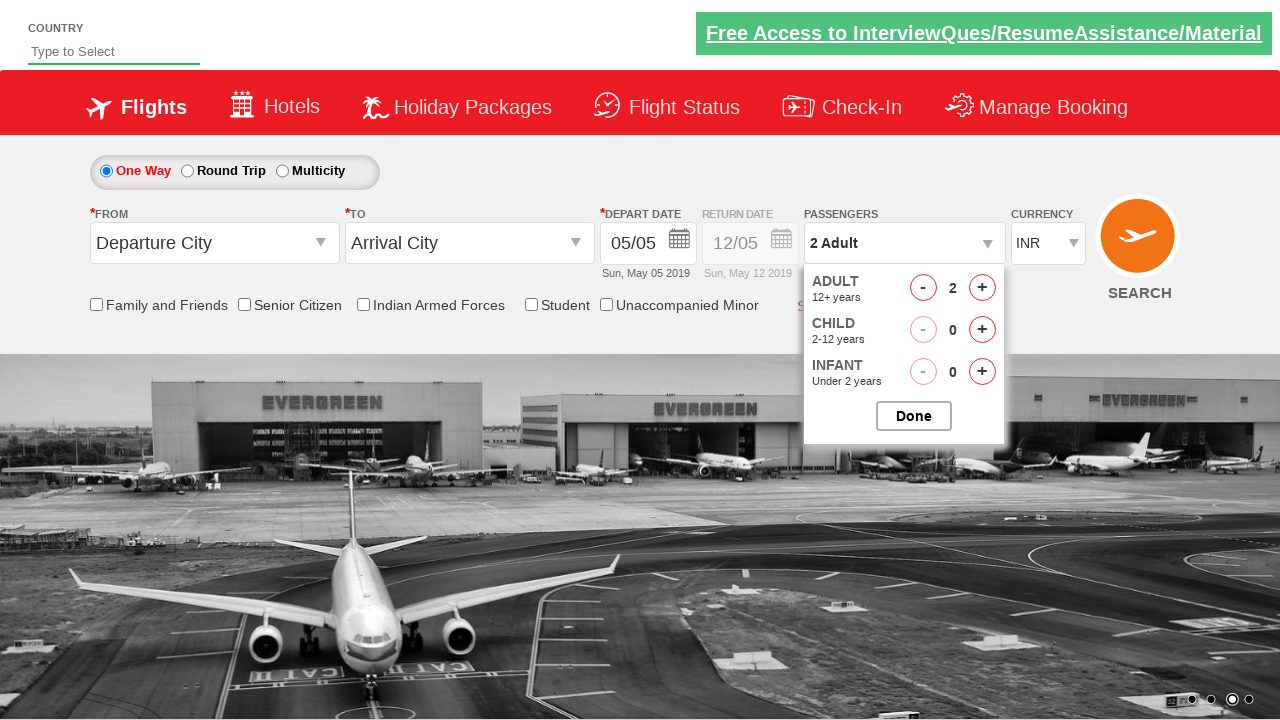

Clicked add passenger button (iteration 6/9) at (923, 288) on (//span[@class='pax-add pax-enabled'])[1]
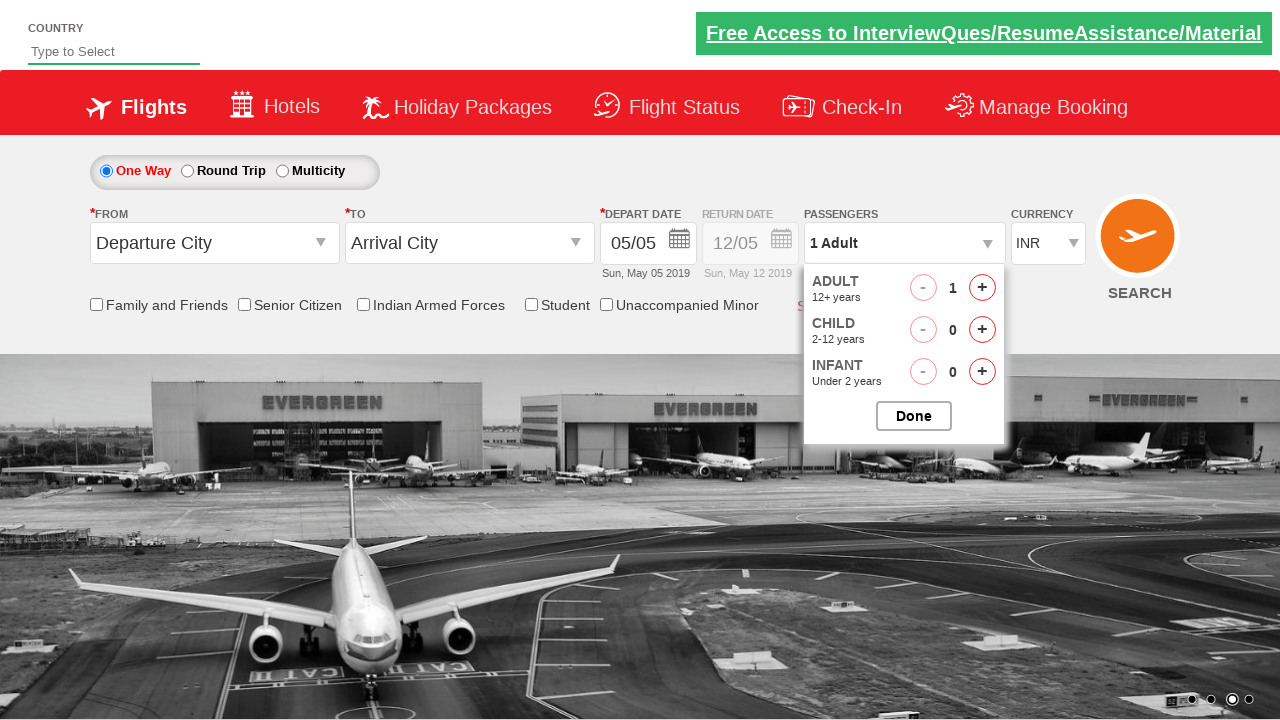

Clicked add passenger button (iteration 7/9) at (982, 288) on (//span[@class='pax-add pax-enabled'])[1]
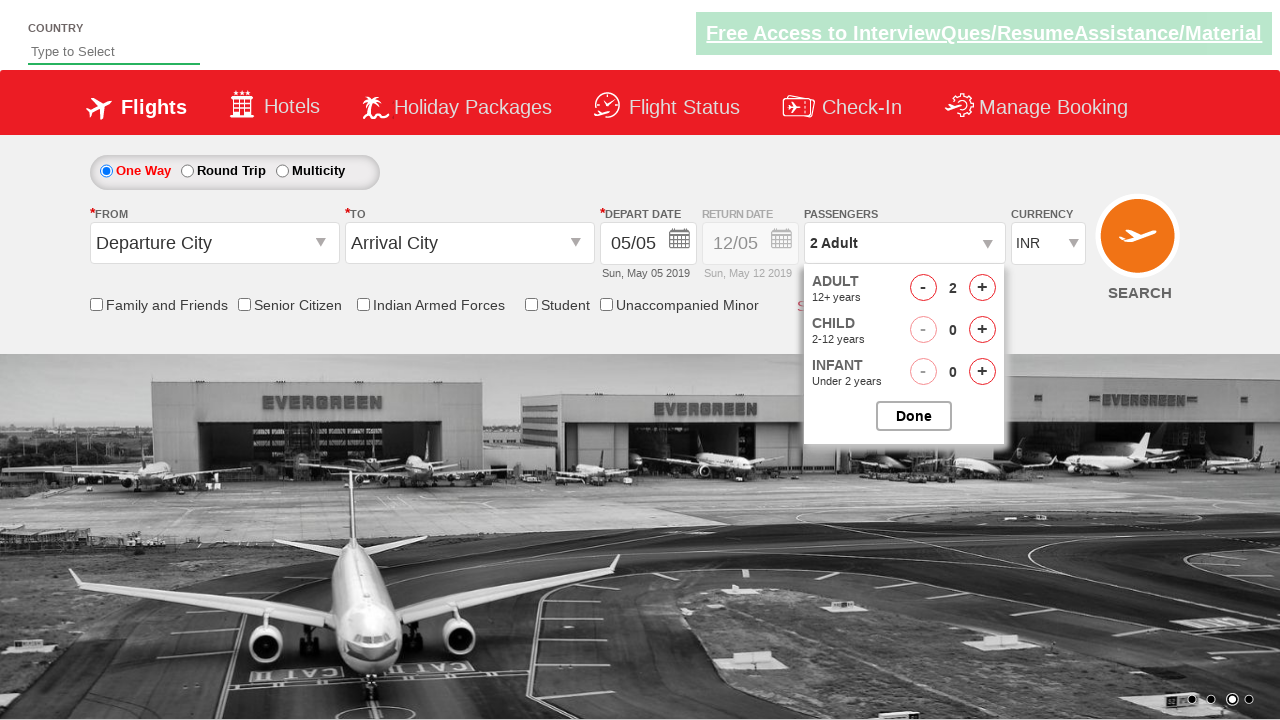

Clicked add passenger button (iteration 8/9) at (923, 288) on (//span[@class='pax-add pax-enabled'])[1]
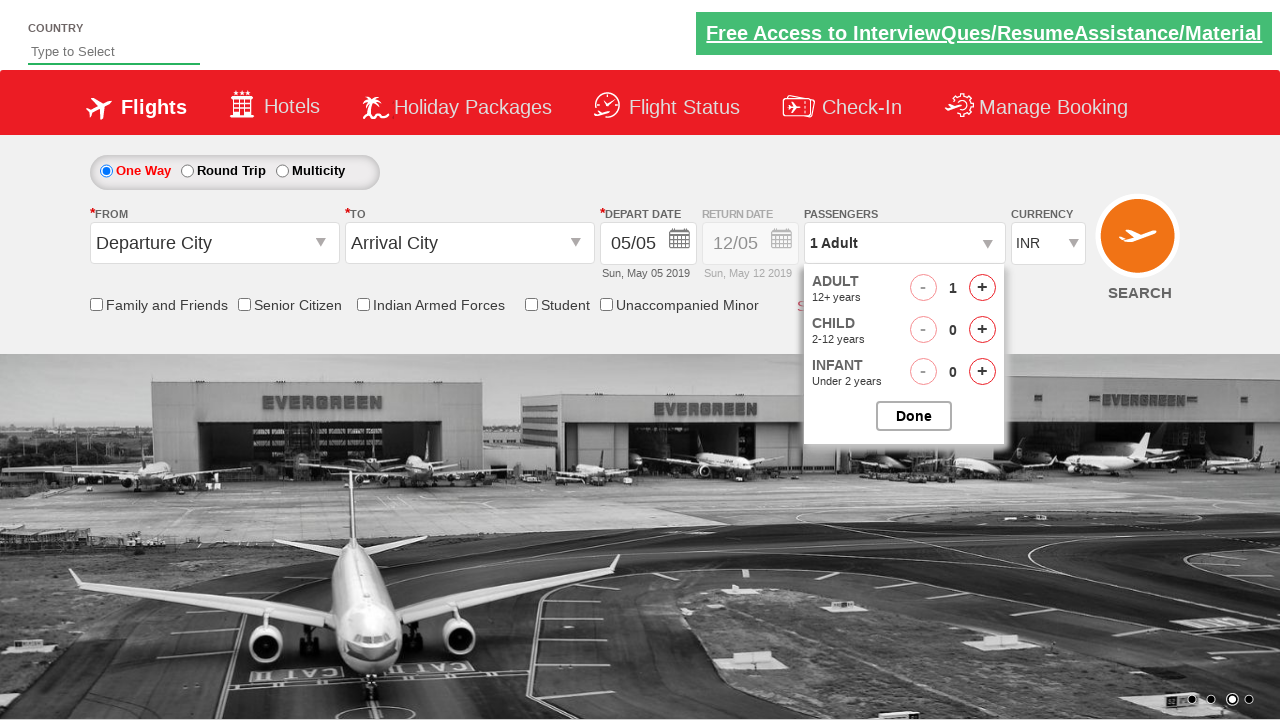

Clicked add passenger button (iteration 9/9) at (982, 288) on (//span[@class='pax-add pax-enabled'])[1]
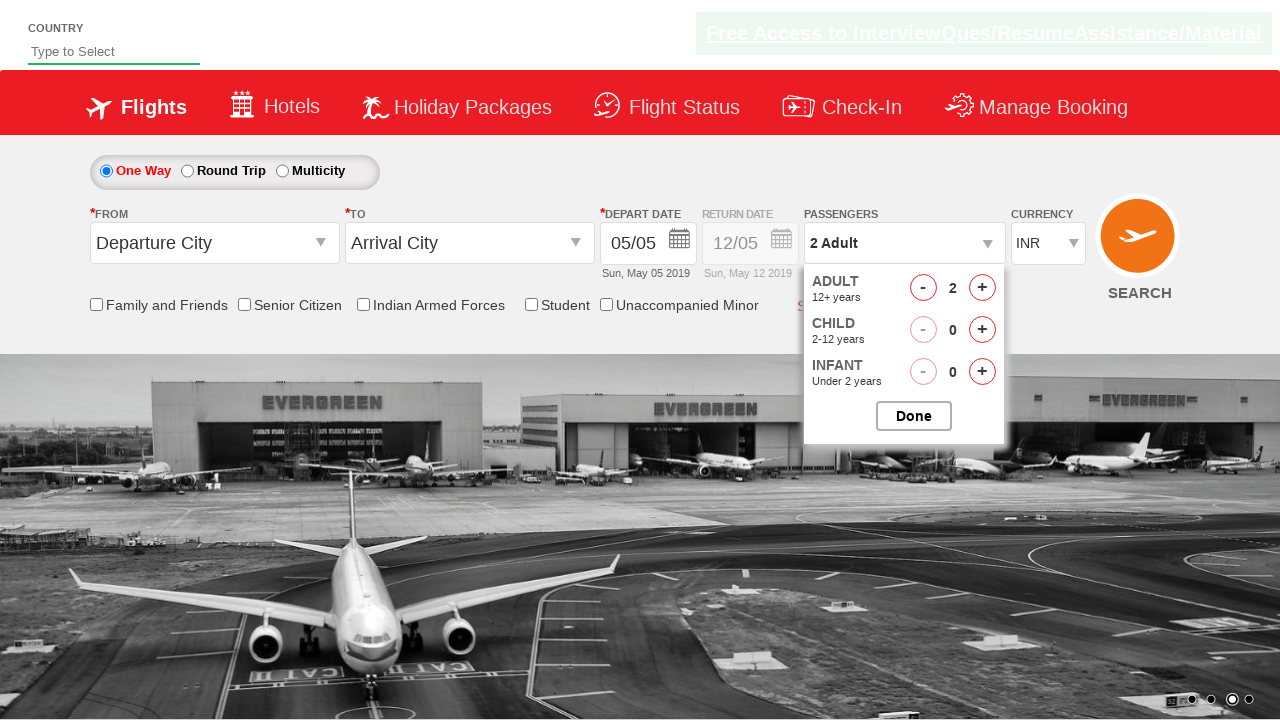

Set up dialog handler to accept alerts
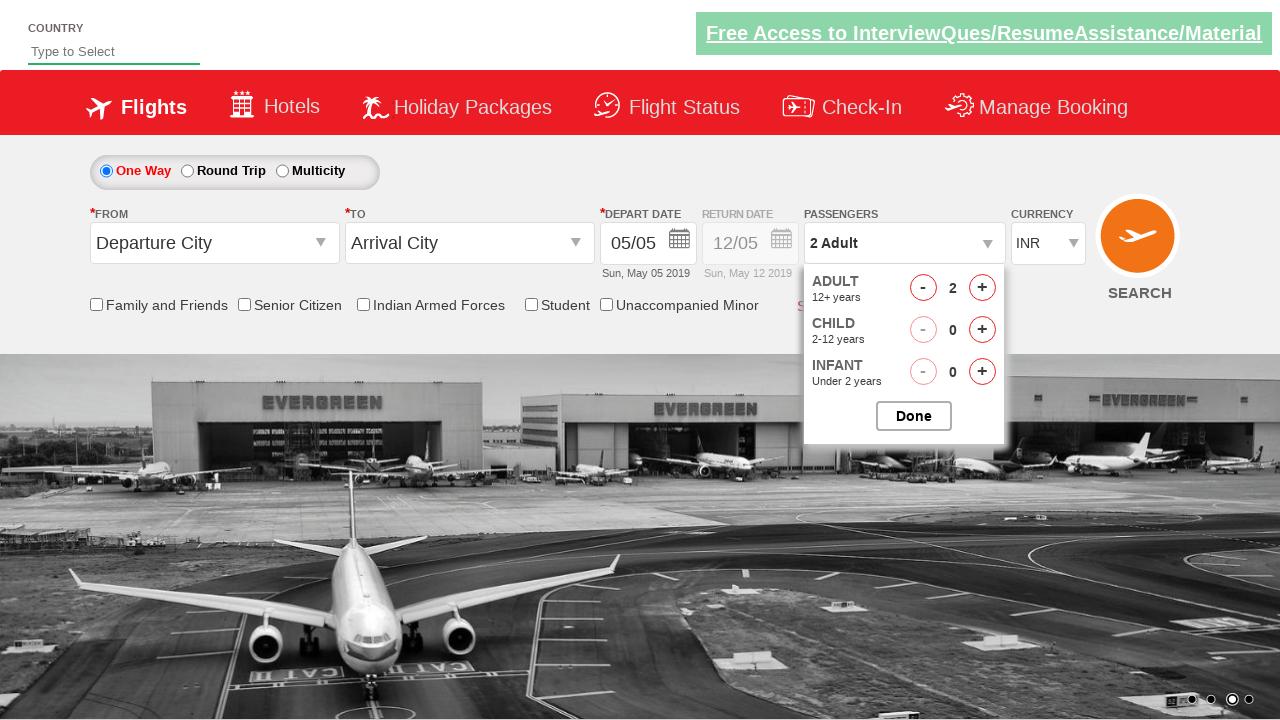

Waited for alert to be processed
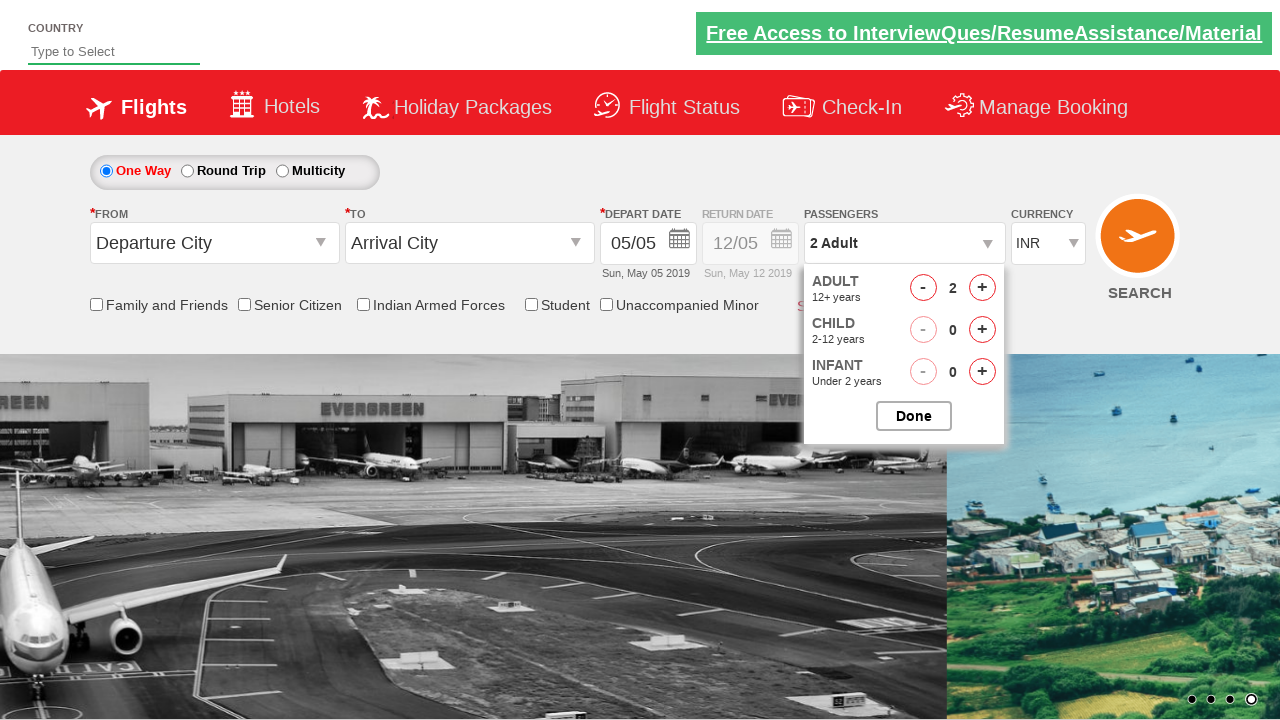

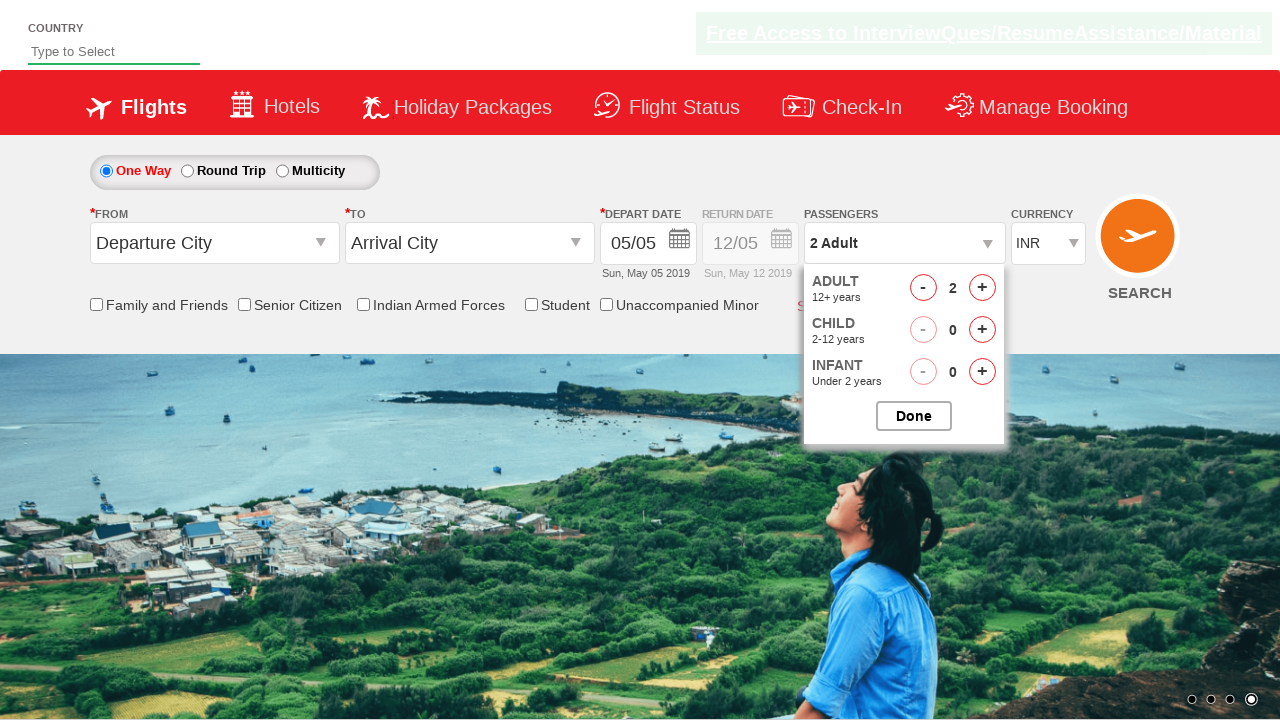